Tests handling a confirm JavaScript alert by clicking a button to trigger it and accepting the confirmation dialog

Starting URL: https://v1.training-support.net/selenium/javascript-alerts

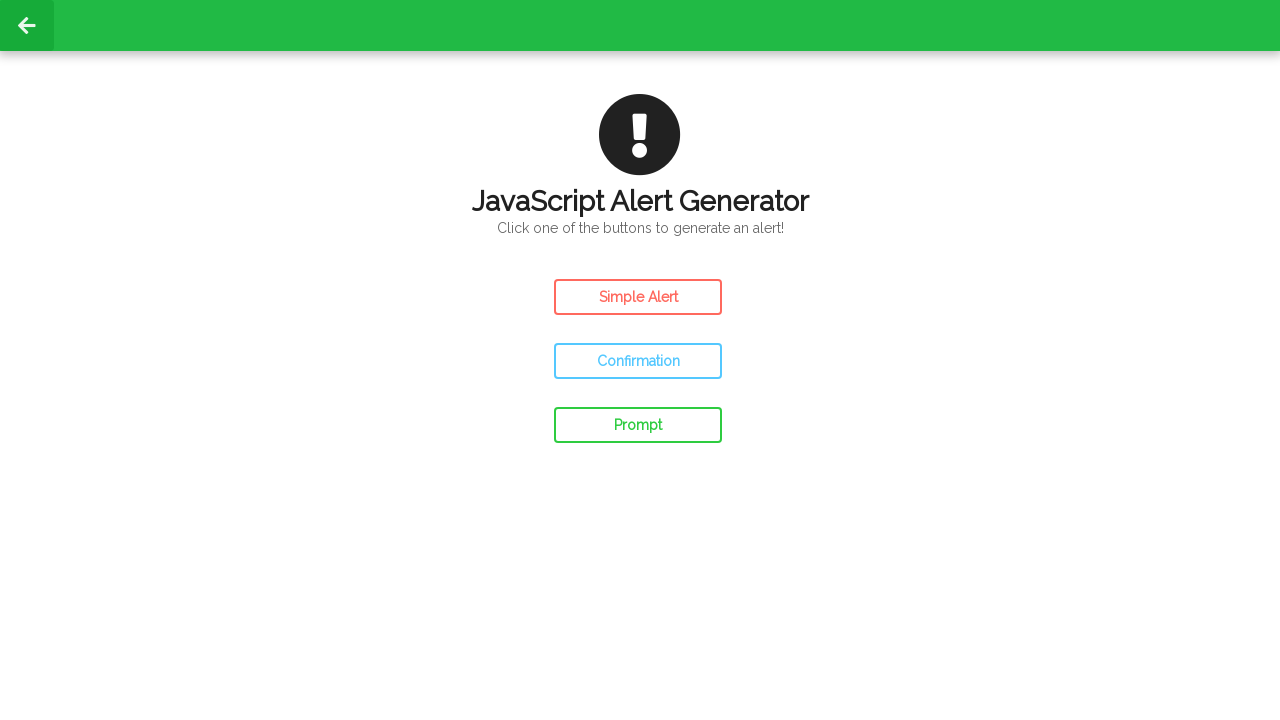

Set up dialog handler to accept confirm dialogs
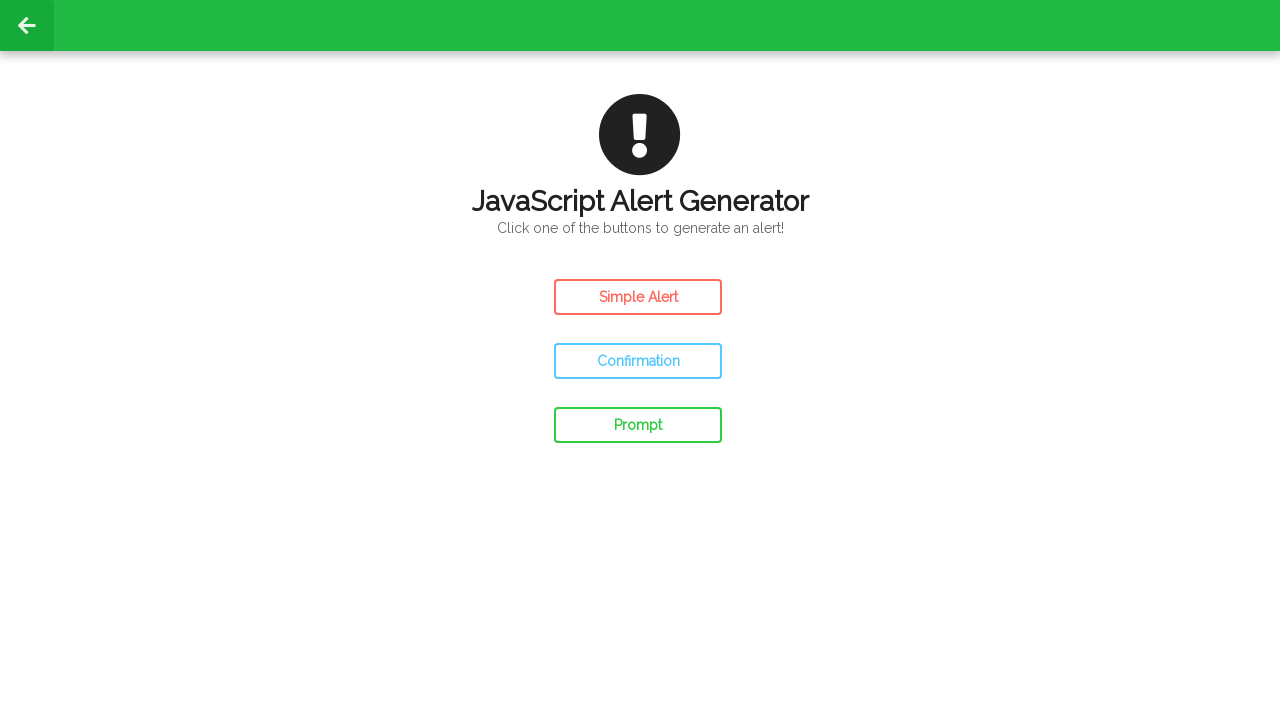

Clicked the confirm alert button at (638, 361) on #confirm
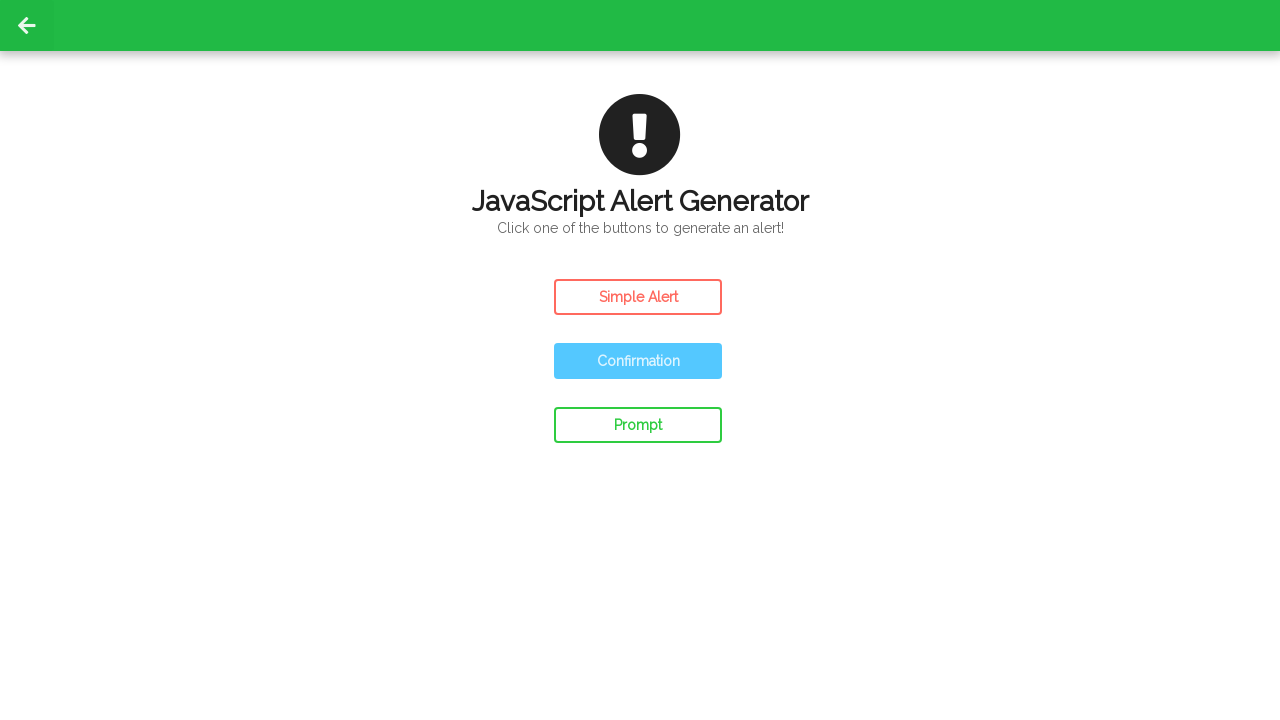

Waited for confirm dialog to be processed
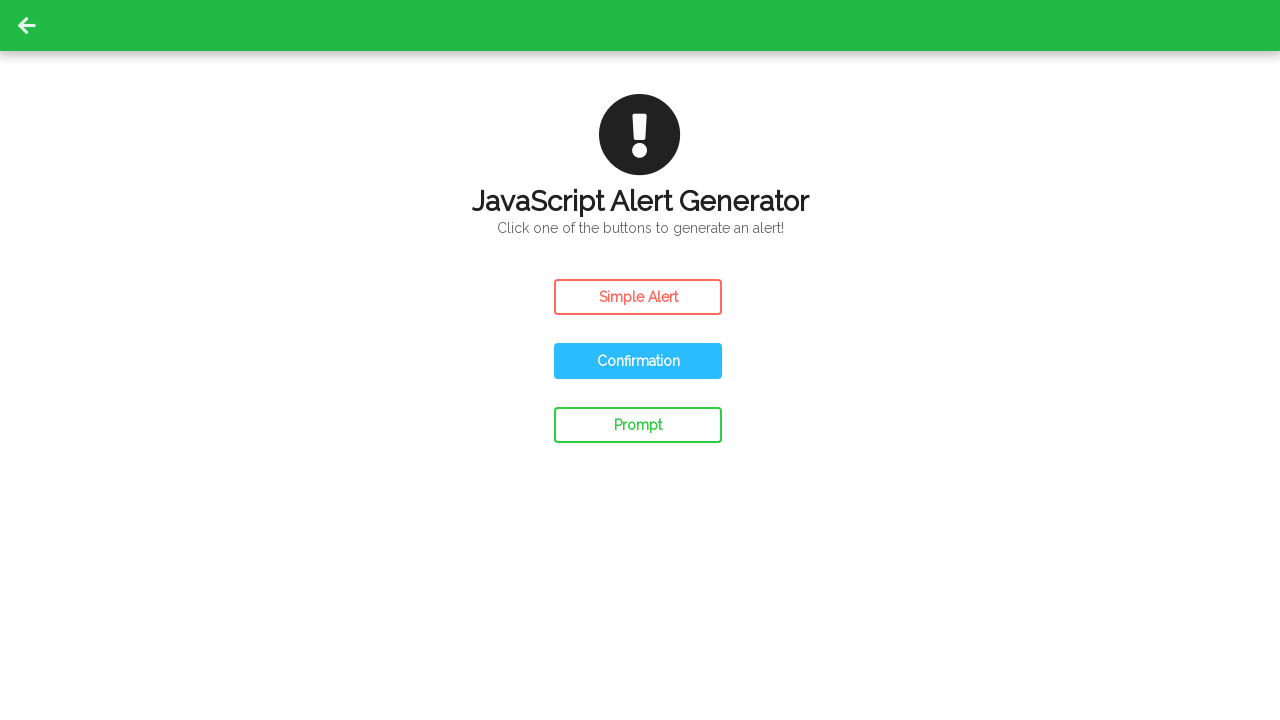

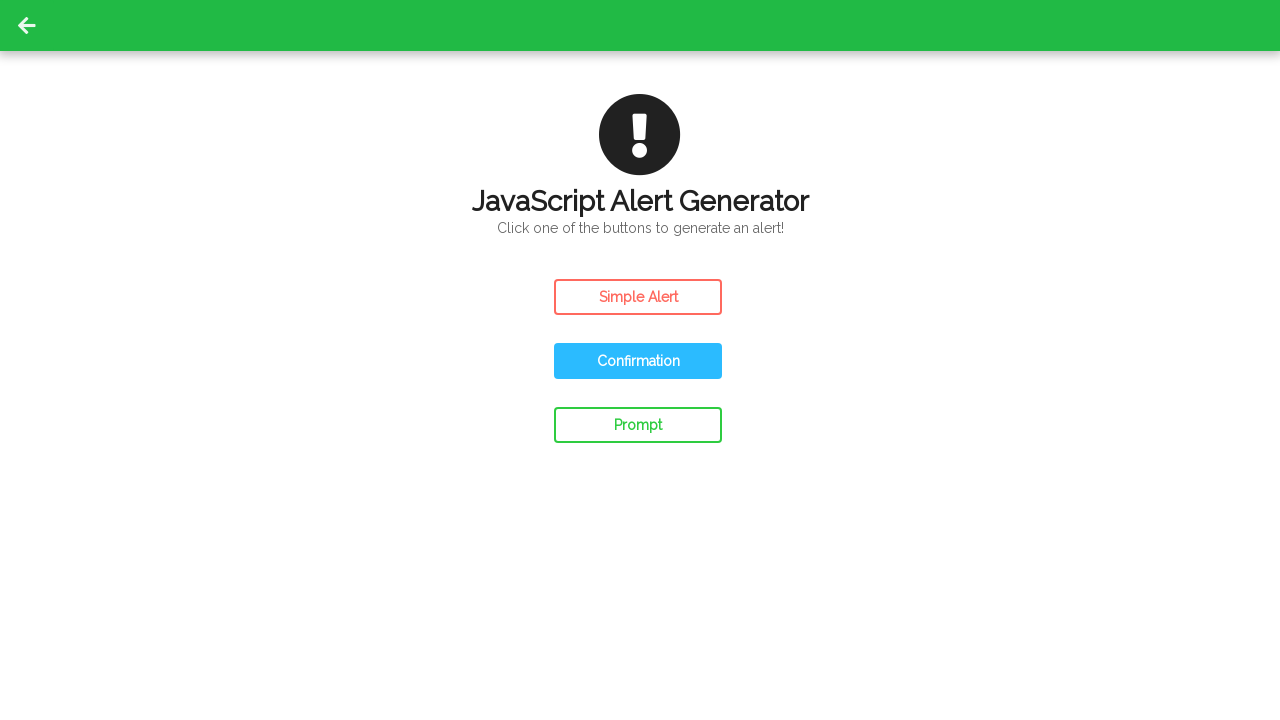